Navigates to Mars news page and waits for news content to load

Starting URL: https://data-class-mars.s3.amazonaws.com/Mars/index.html

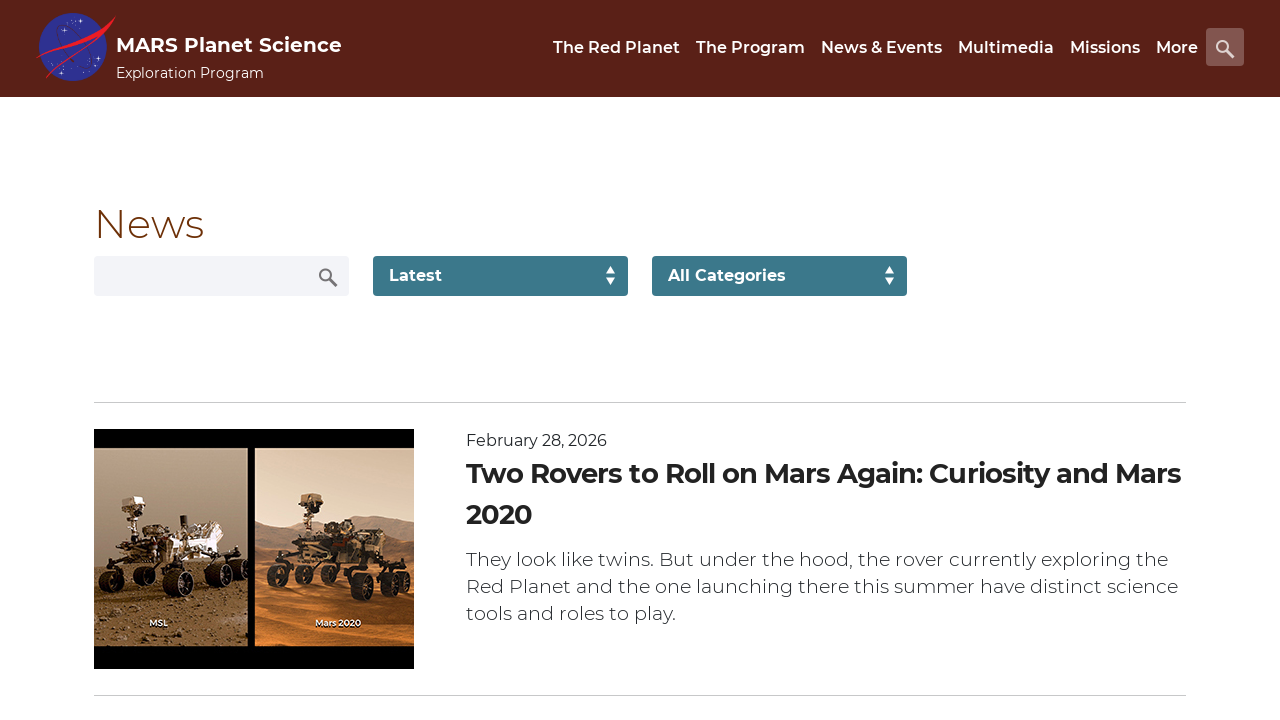

Navigated to Mars news page
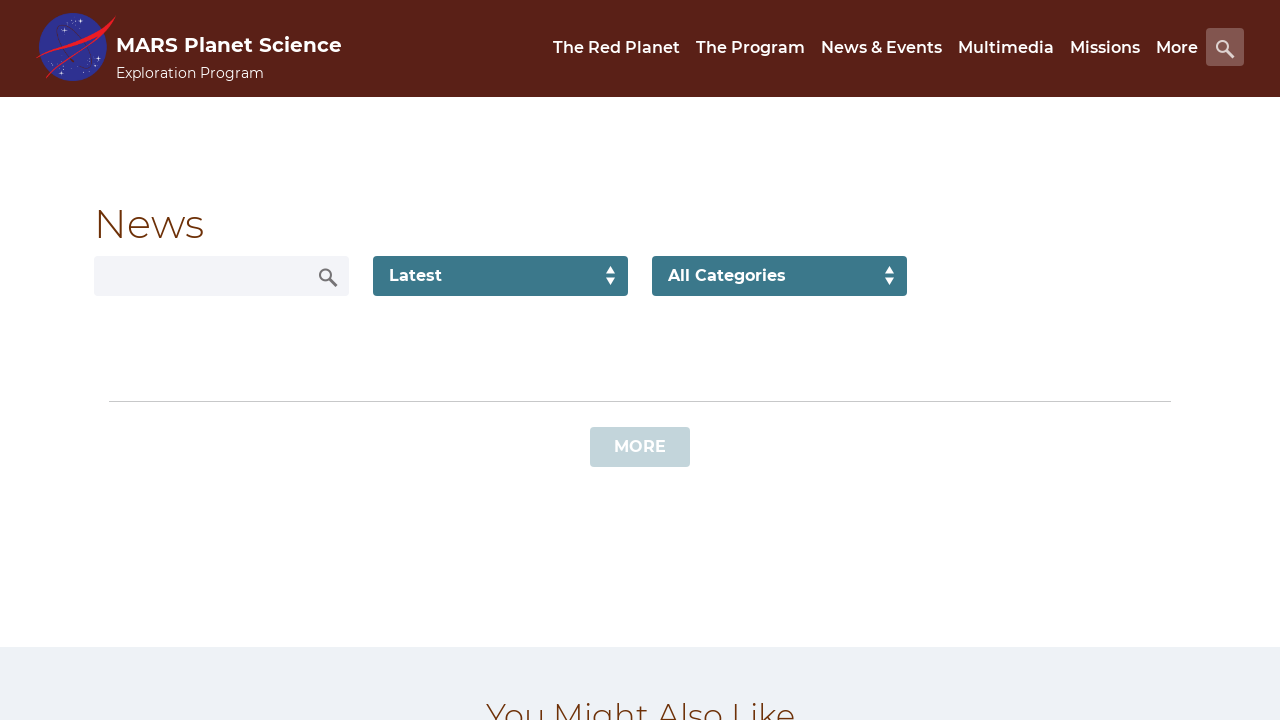

News content loaded (div.list_text appeared)
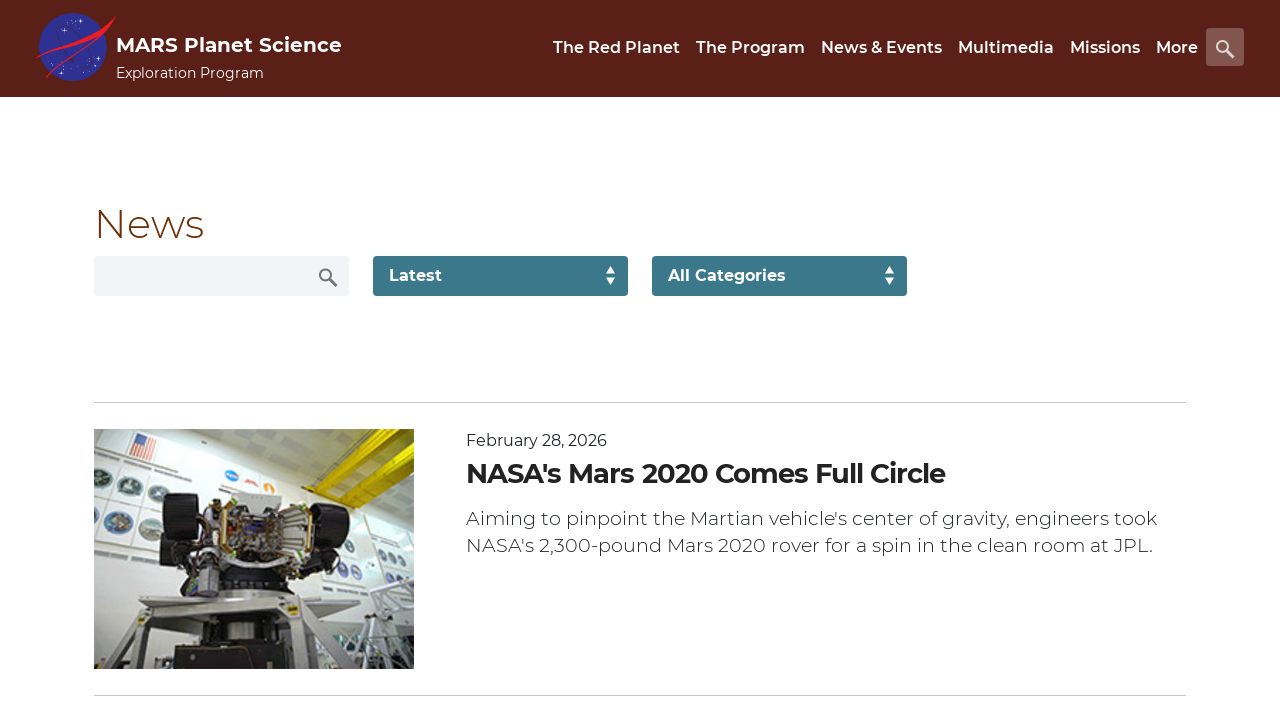

News title element is present (div.content_title)
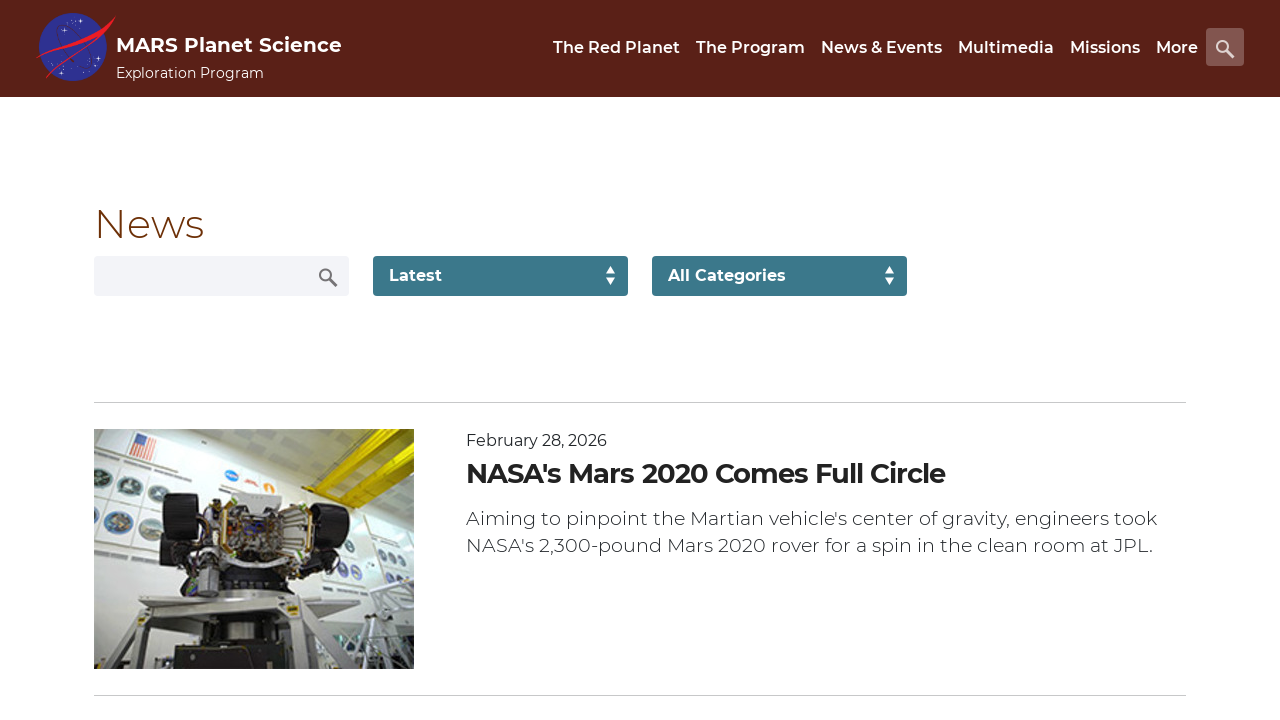

Article teaser body element is present (div.article_teaser_body)
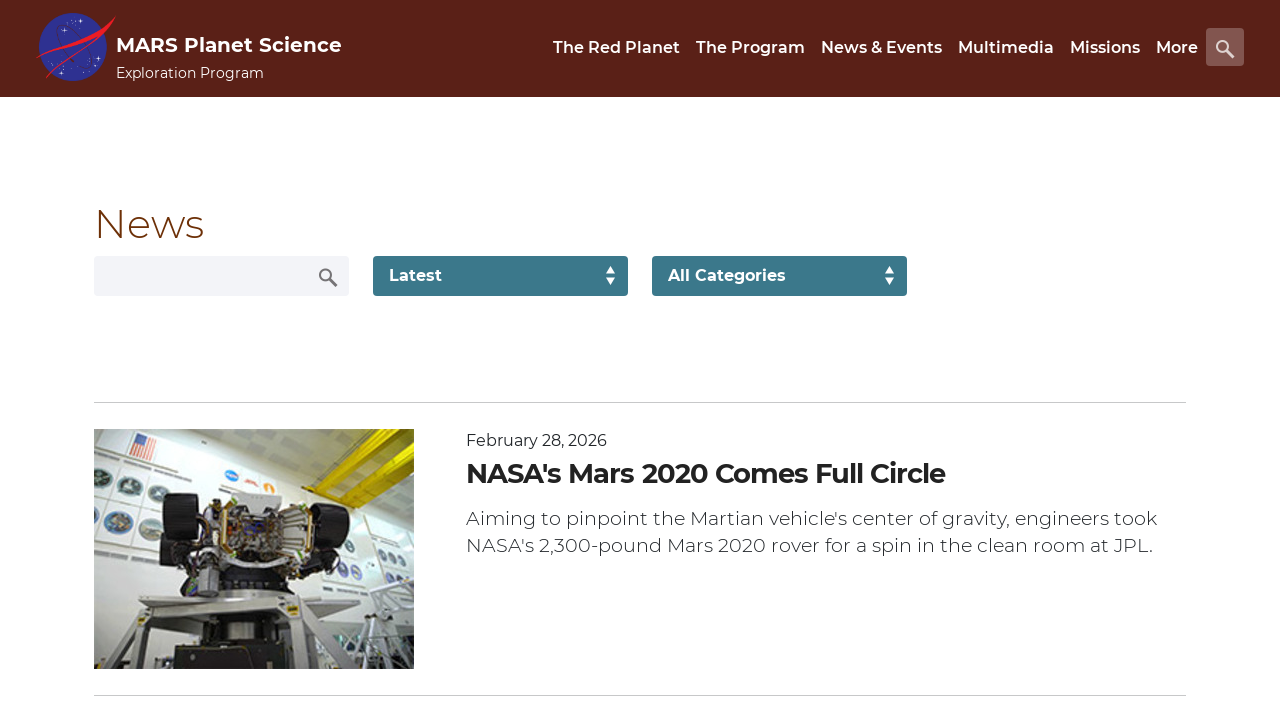

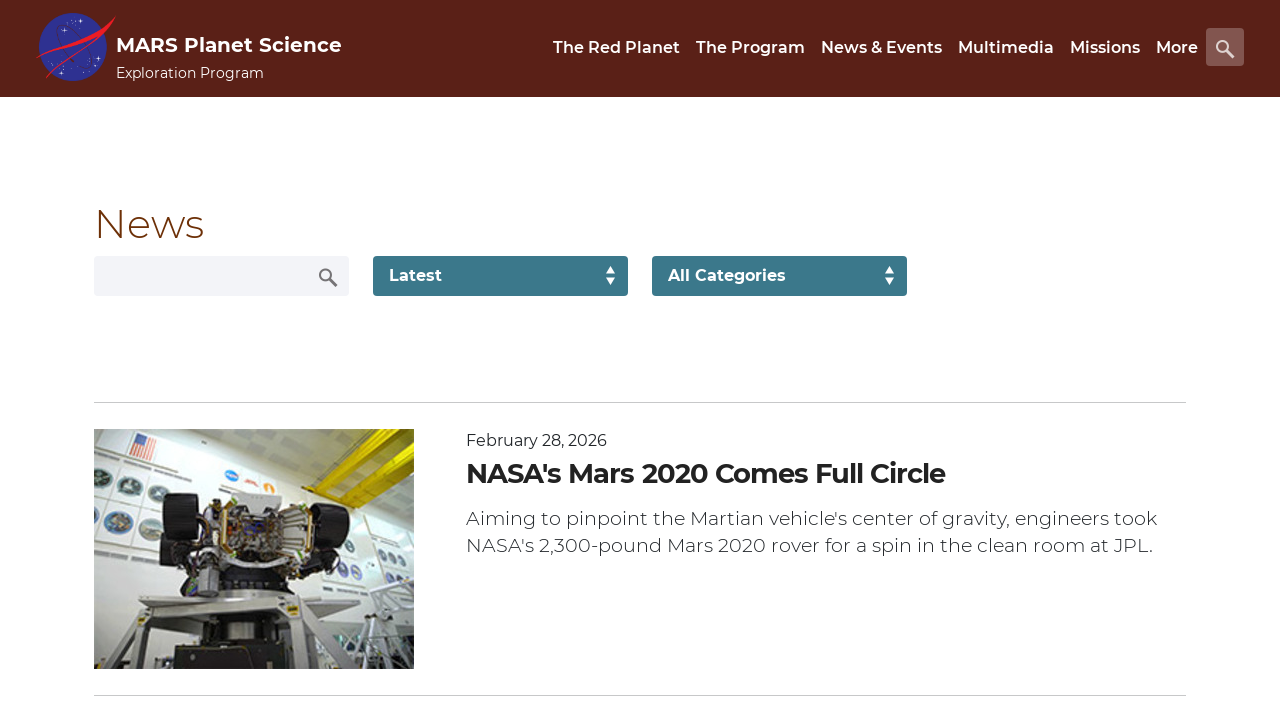